Tests checkbox functionality by checking if a checkbox is selected, clicking it to toggle its state, and counting total checkboxes on the page

Starting URL: https://rahulshettyacademy.com/dropdownsPractise/

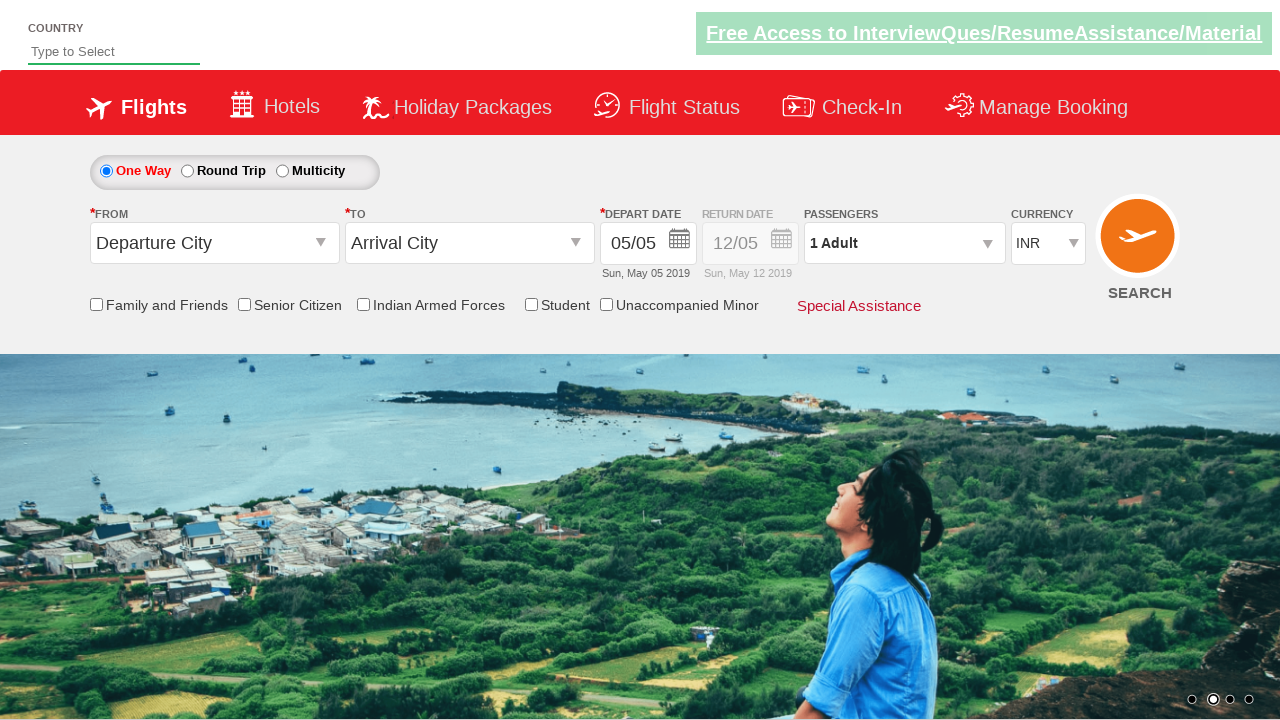

Navigated to checkbox practice page
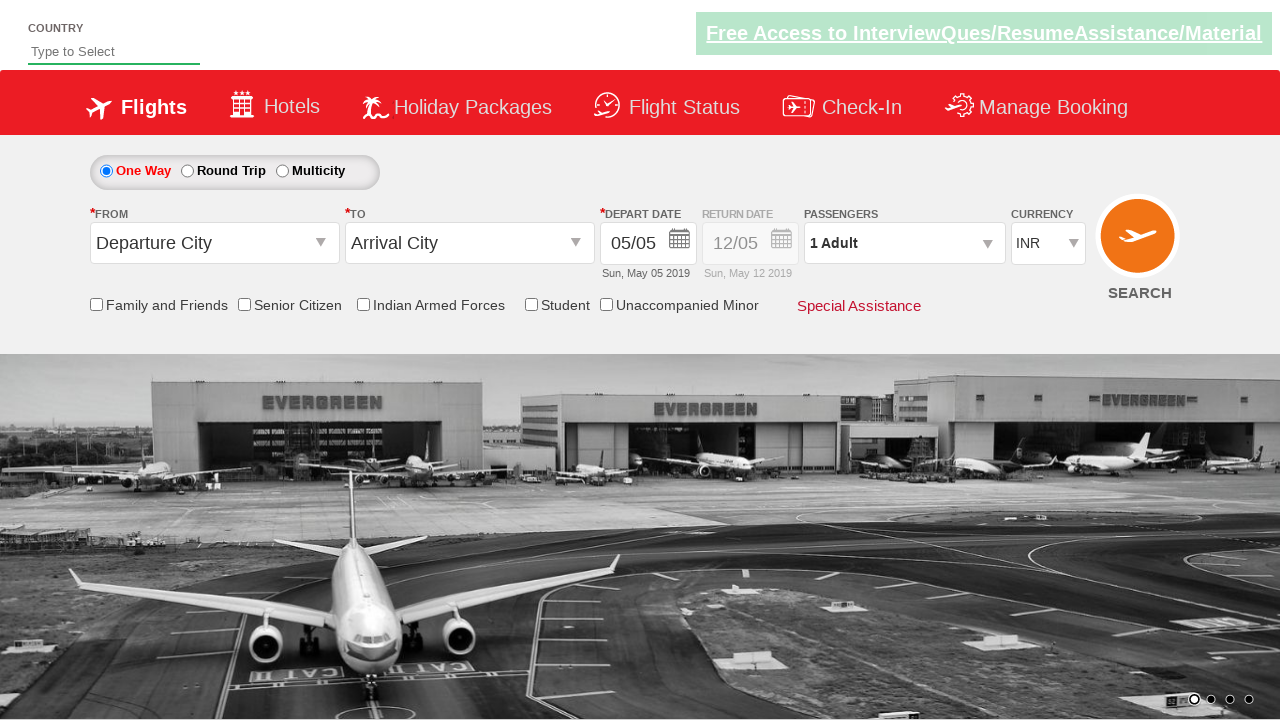

Checked initial state of Senior Citizen Discount checkbox: False
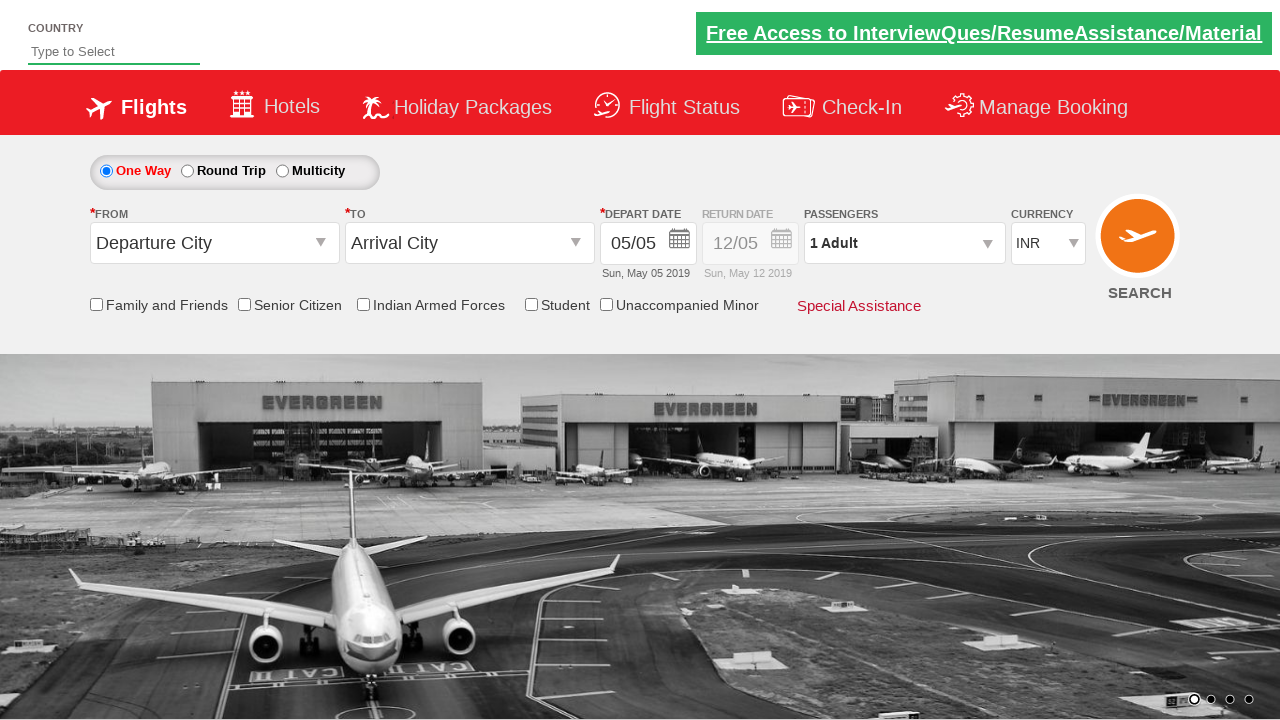

Clicked Senior Citizen Discount checkbox to toggle state at (244, 304) on input[id*='SeniorCitizenDiscount']
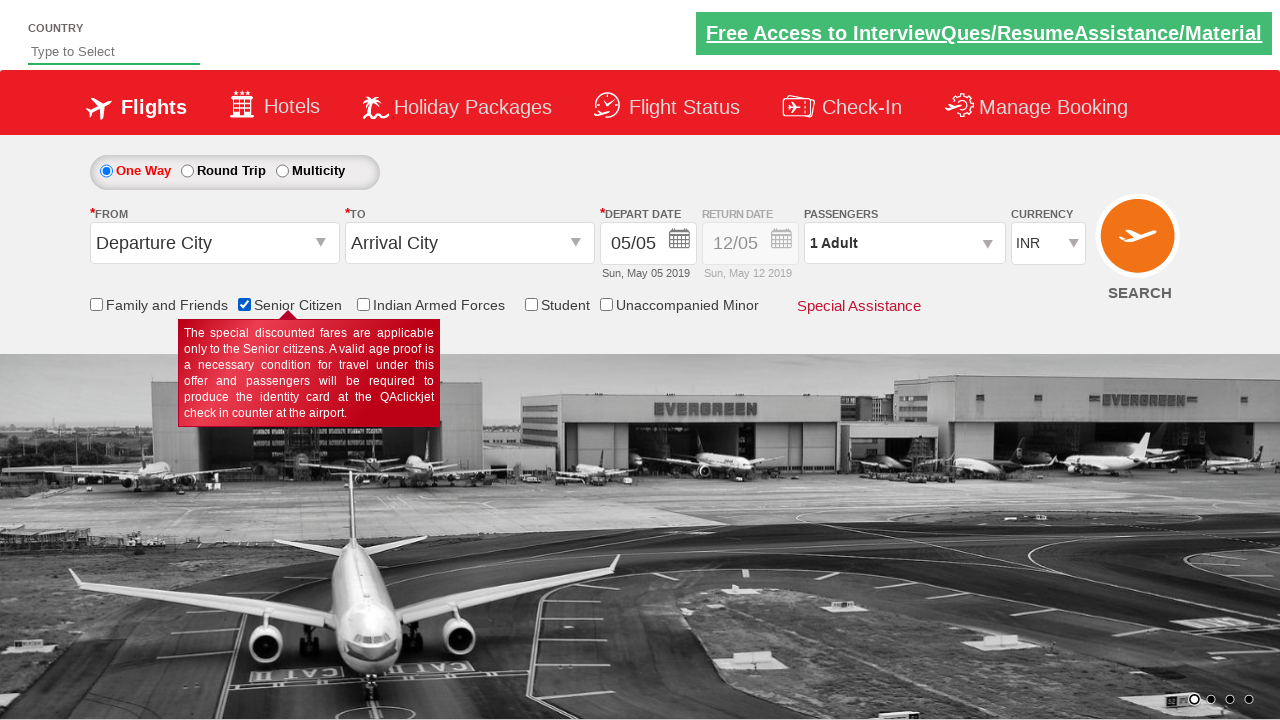

Verified checkbox state after click: True
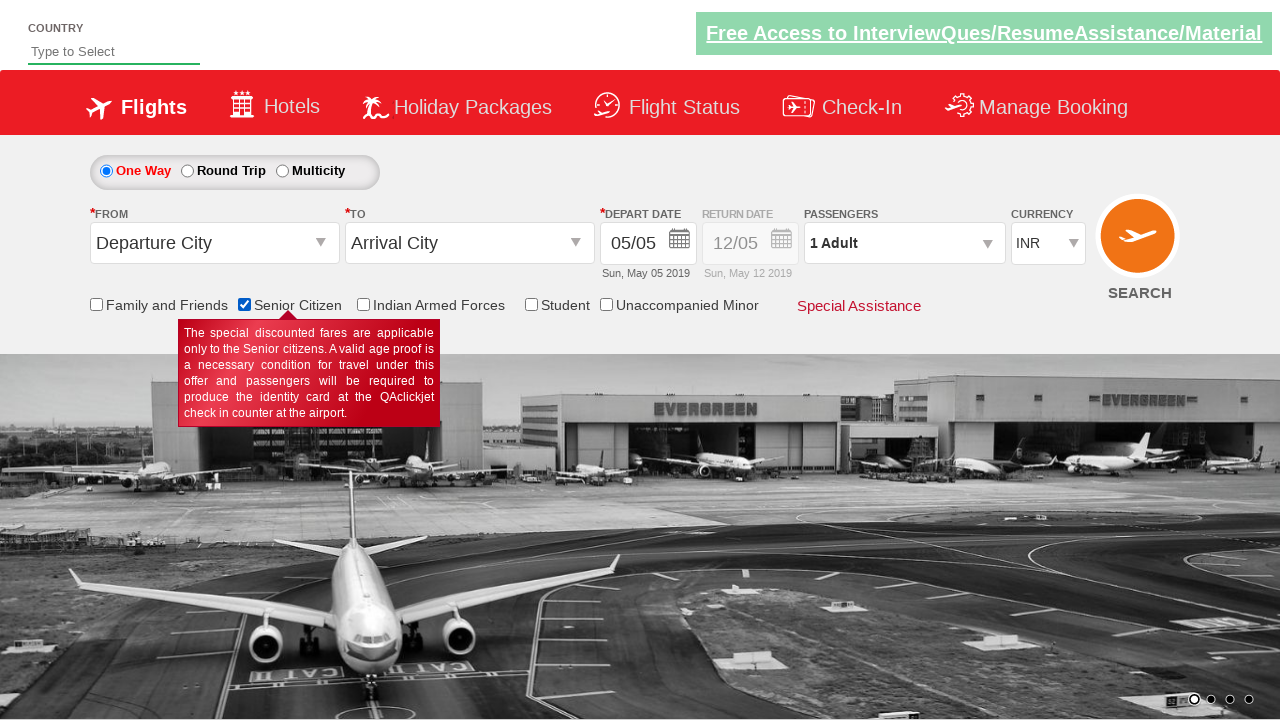

Counted total checkboxes on page: 6
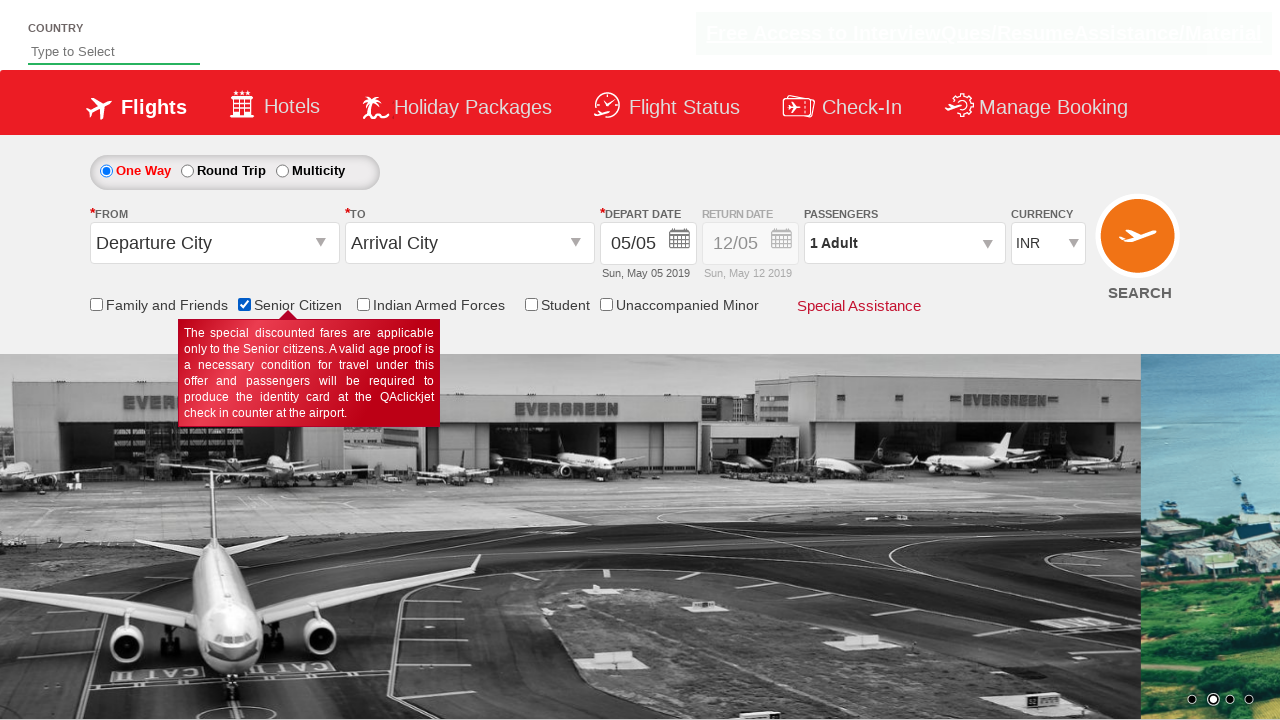

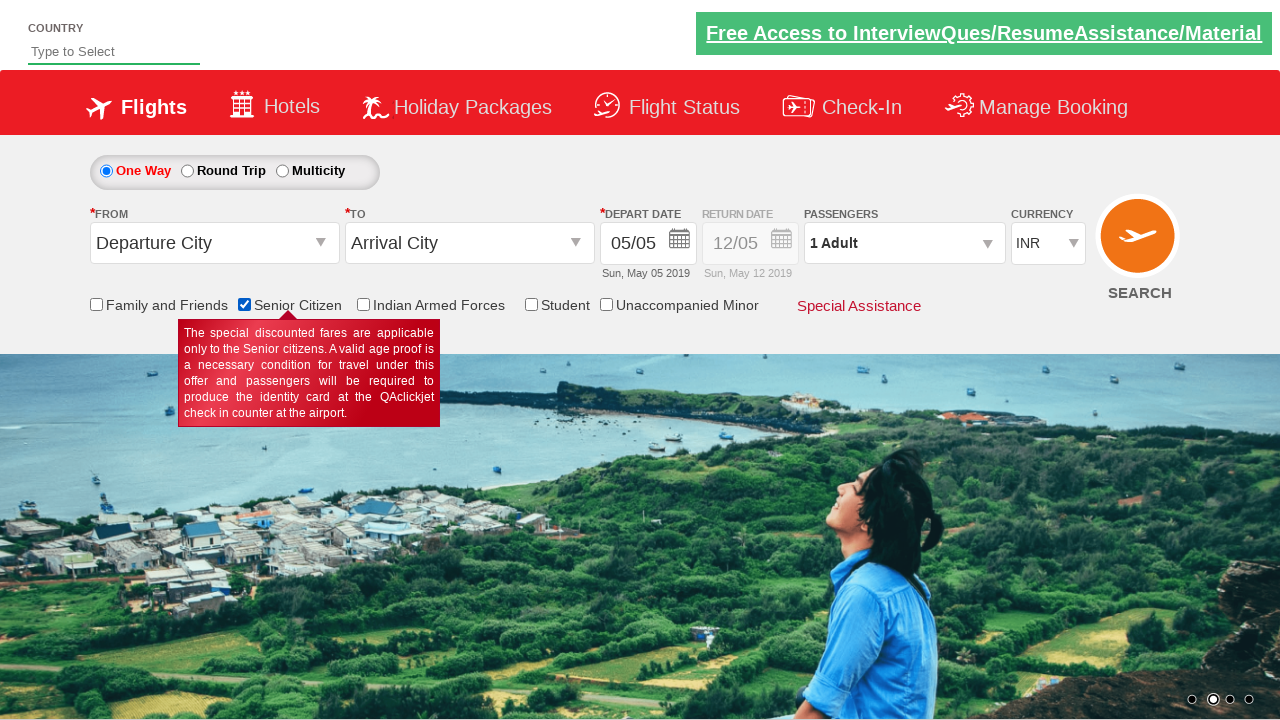